Navigates to ESPN NBA player statistics page for the 2023-24 season and clicks "Show More" buttons to load all player data until no more data is available.

Starting URL: https://www.espn.com/nba/stats/player/_/season/2024/seasontype/2

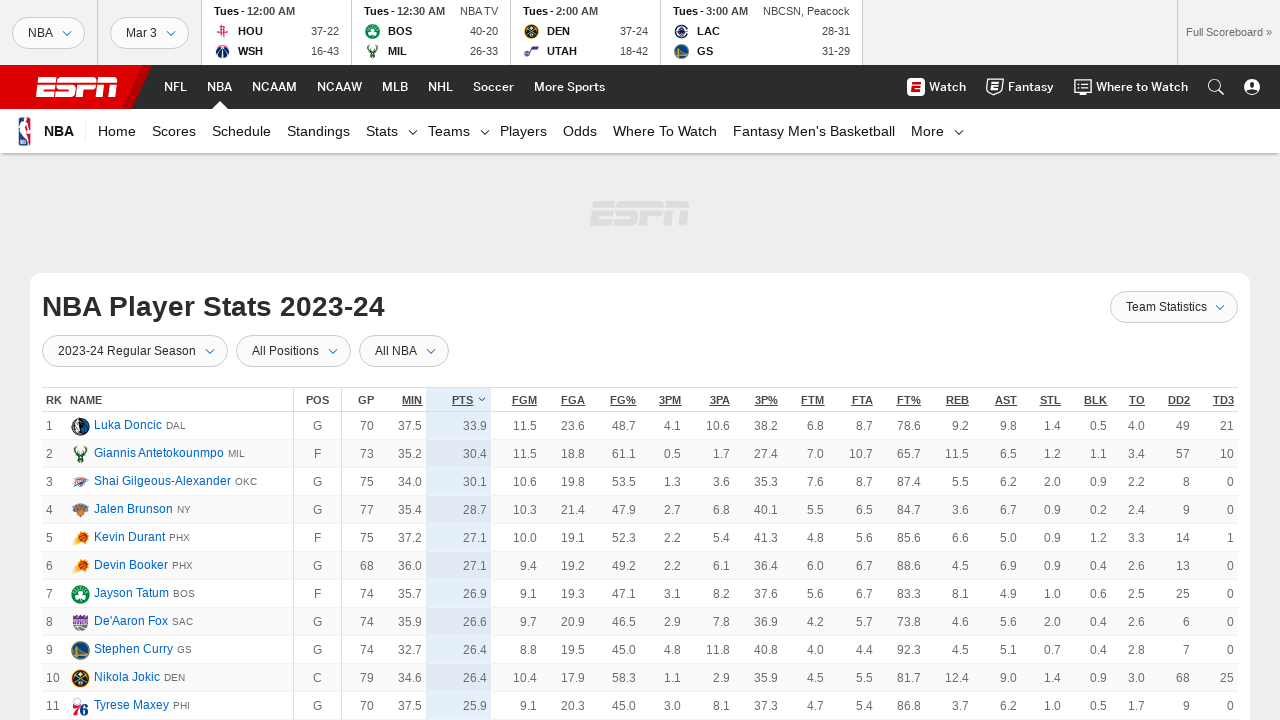

Waited for stats table to load on ESPN NBA player statistics page
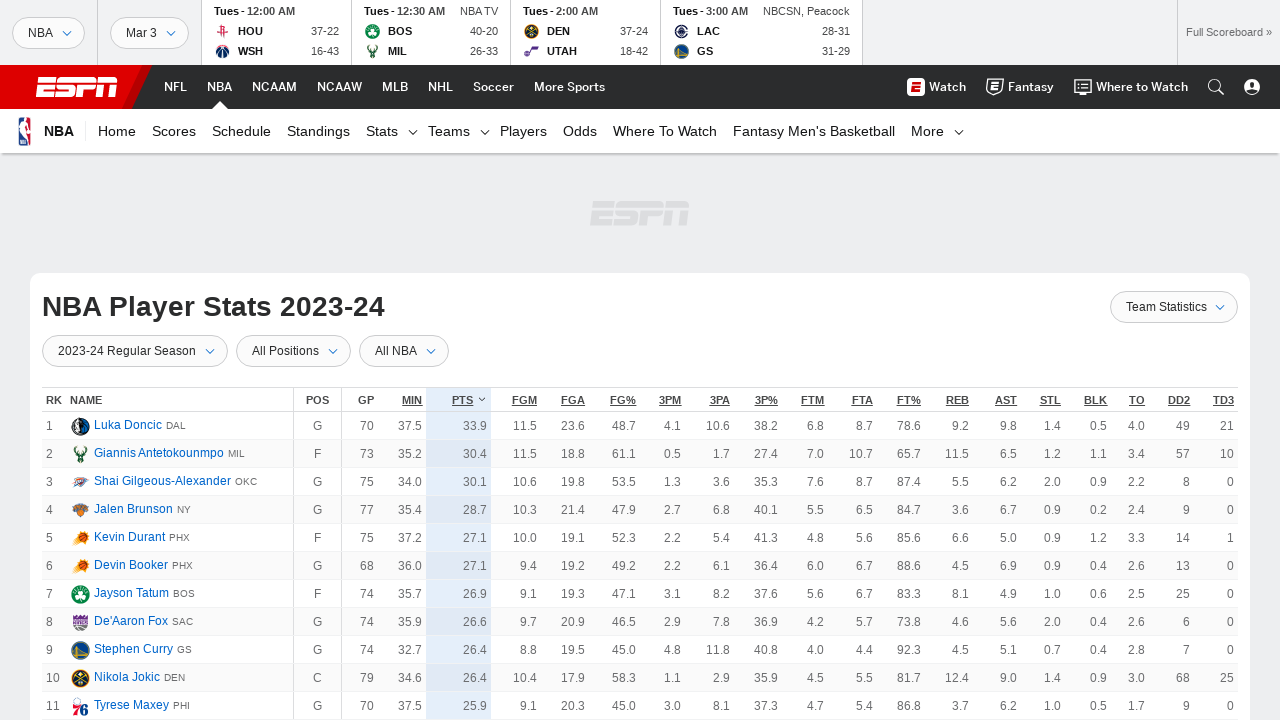

Clicked 'Show More' button (click #1) at (640, 361) on .loadMore
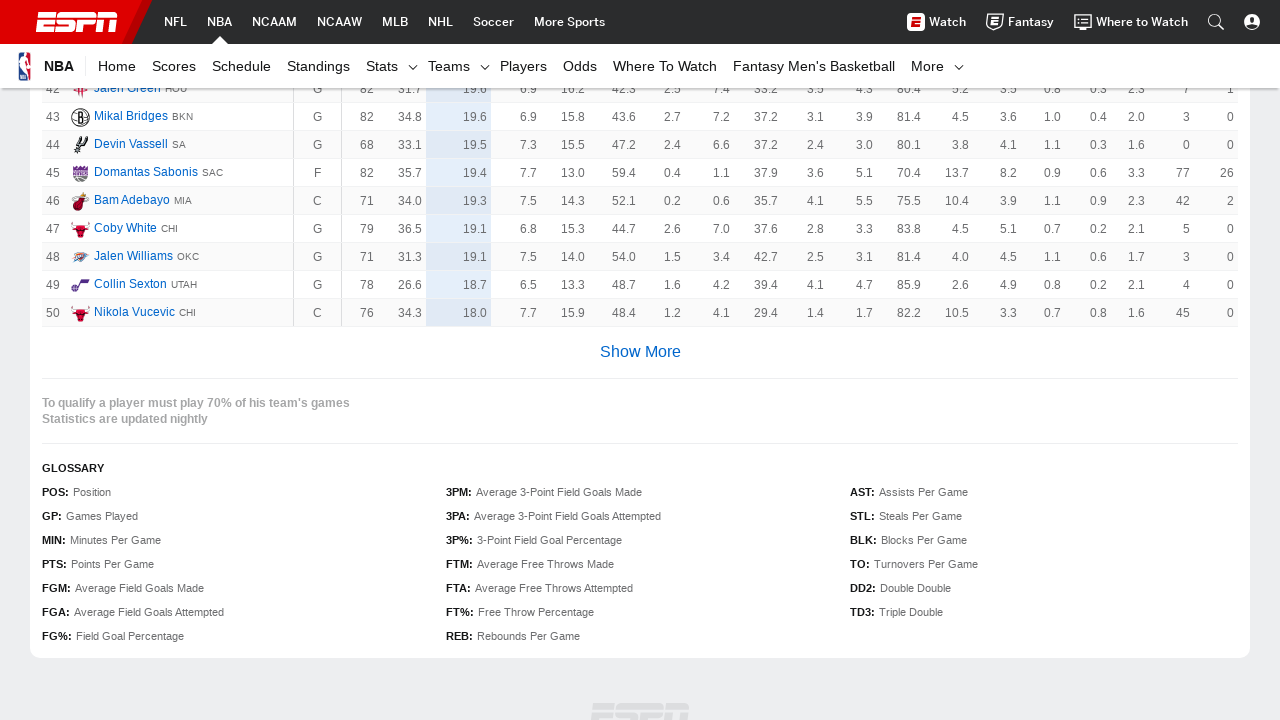

Waited 2 seconds for new player data to load
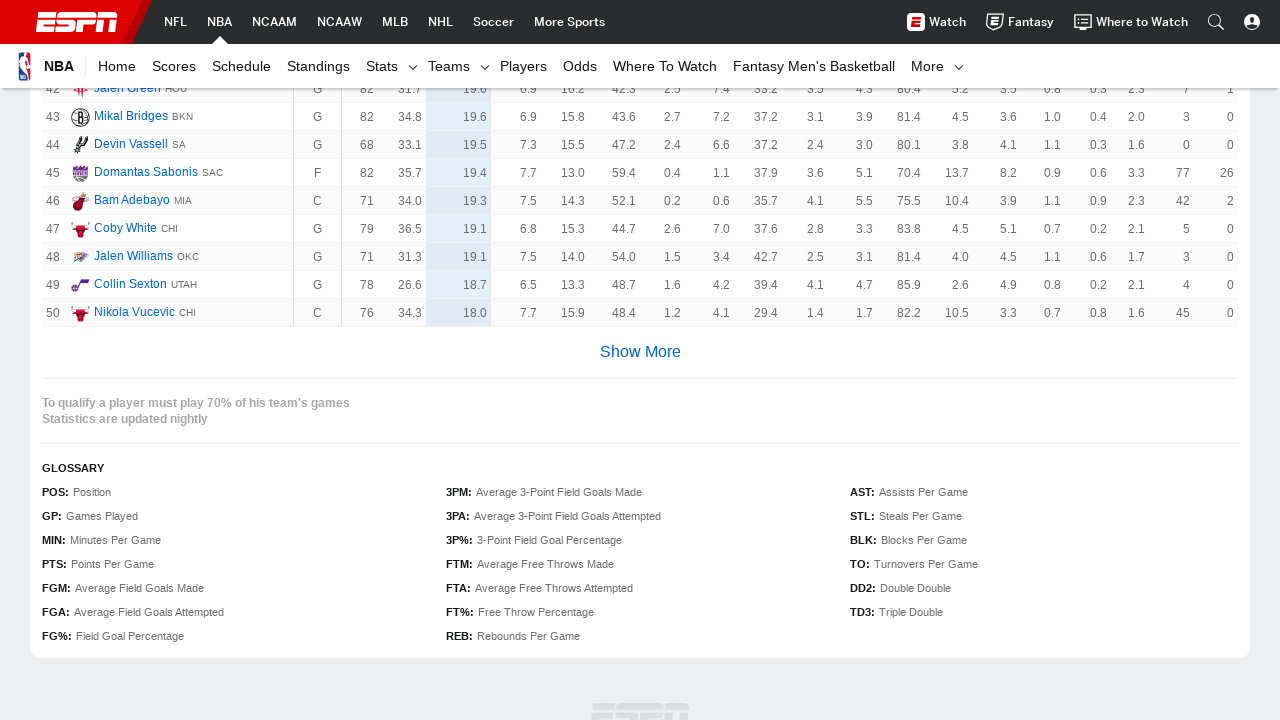

Clicked 'Show More' button (click #2) at (640, 361) on .loadMore
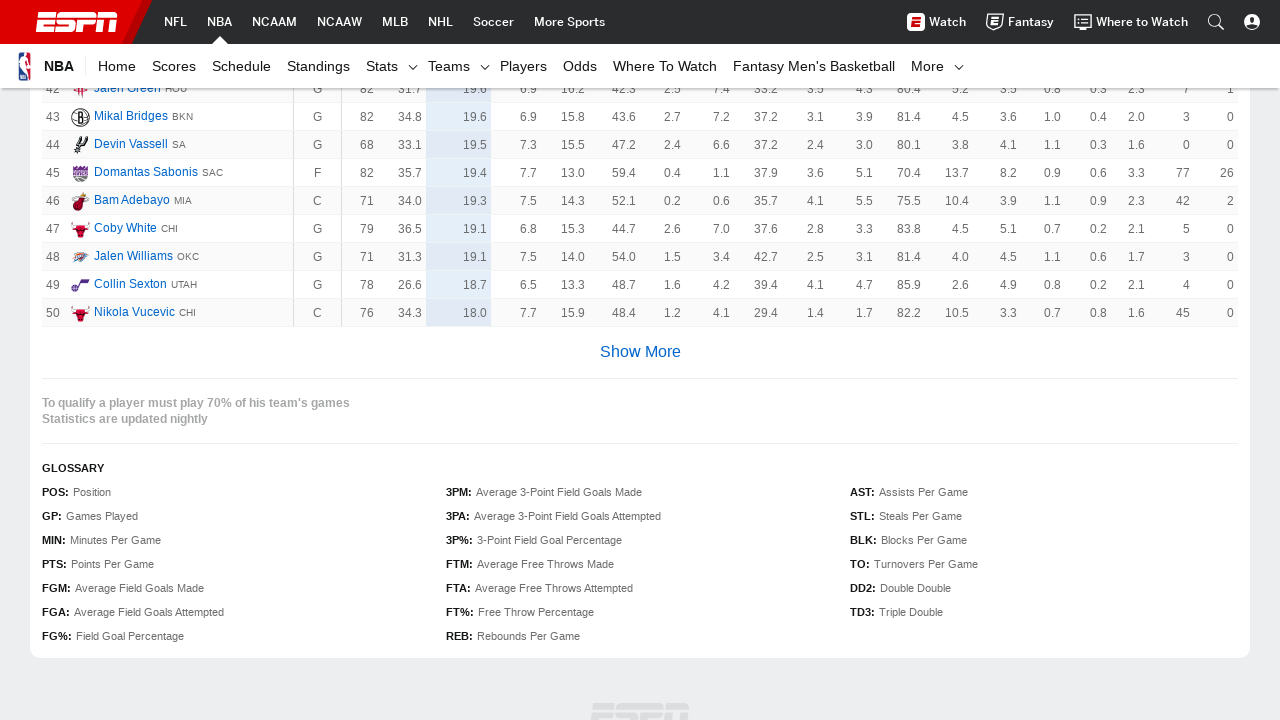

Waited 2 seconds for new player data to load
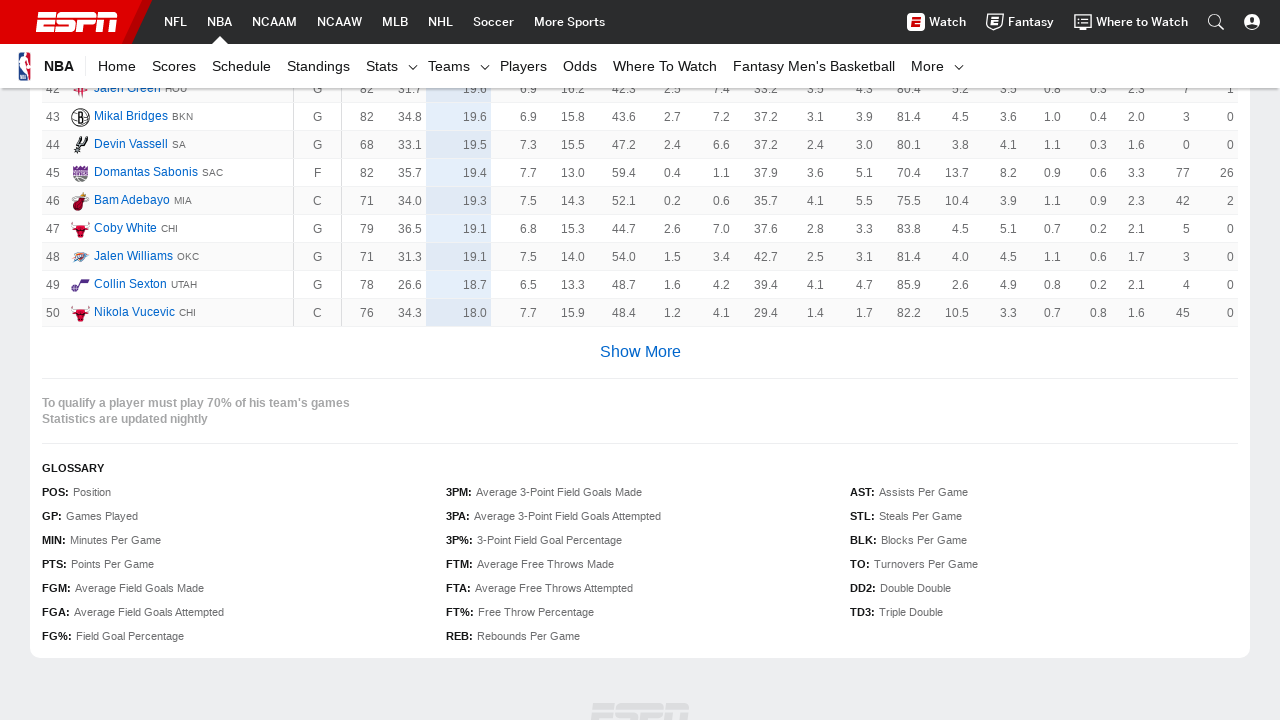

Clicked 'Show More' button (click #3) at (640, 361) on .loadMore
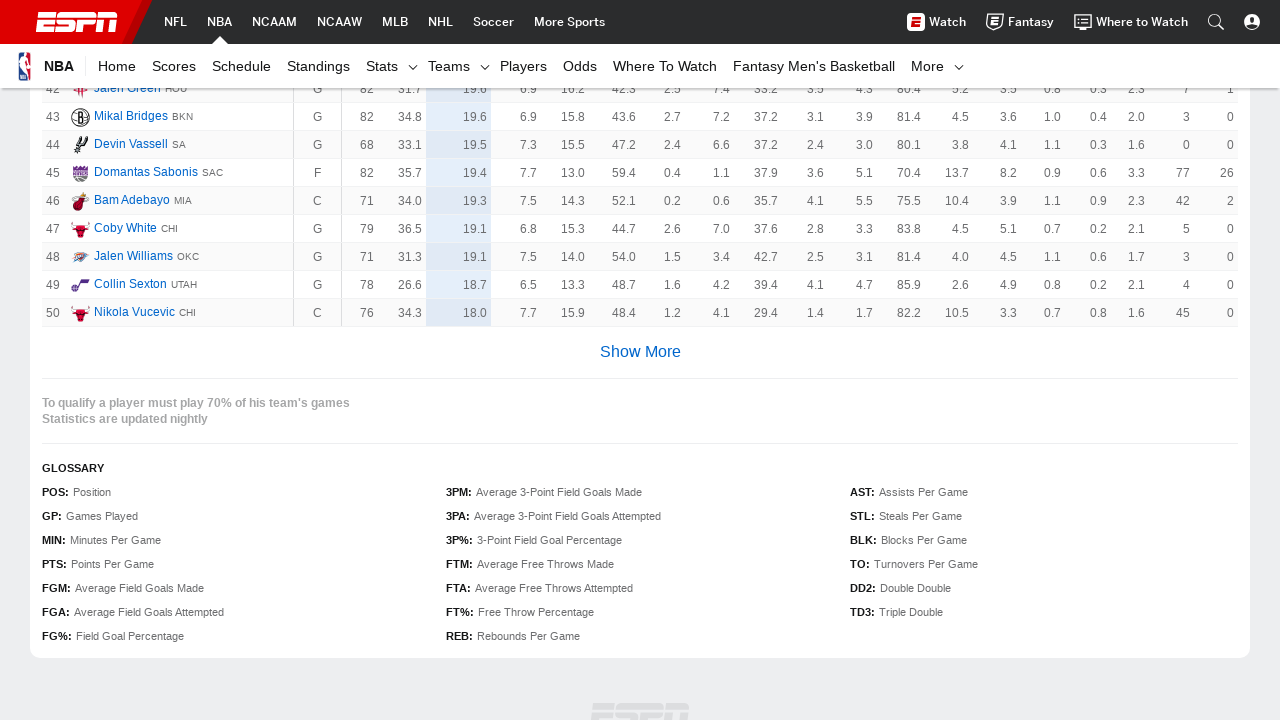

Waited 2 seconds for new player data to load
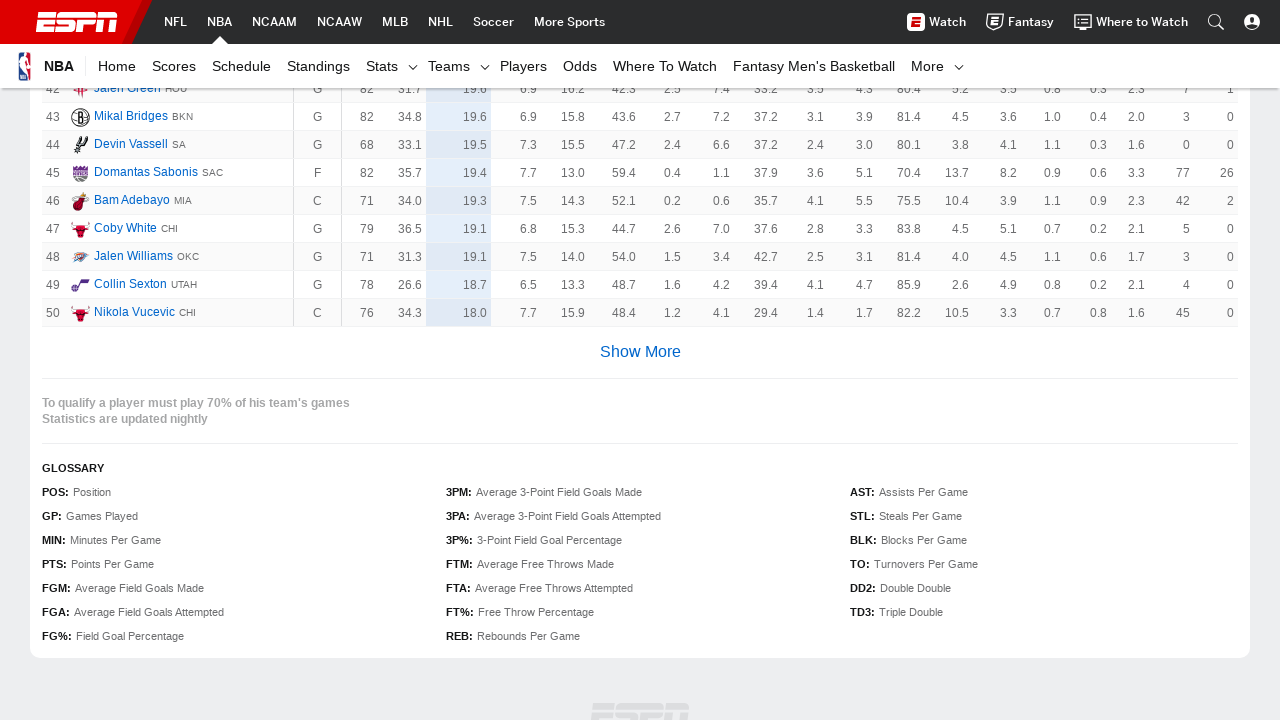

Clicked 'Show More' button (click #4) at (640, 361) on .loadMore
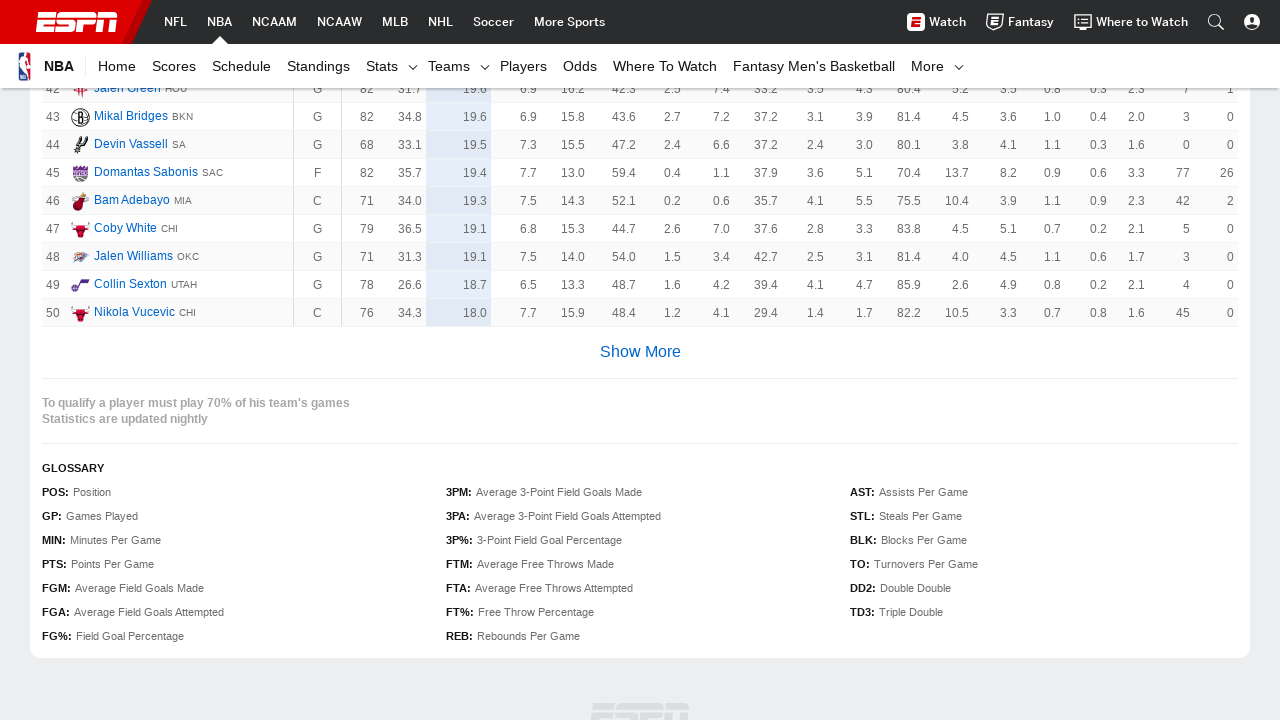

Waited 2 seconds for new player data to load
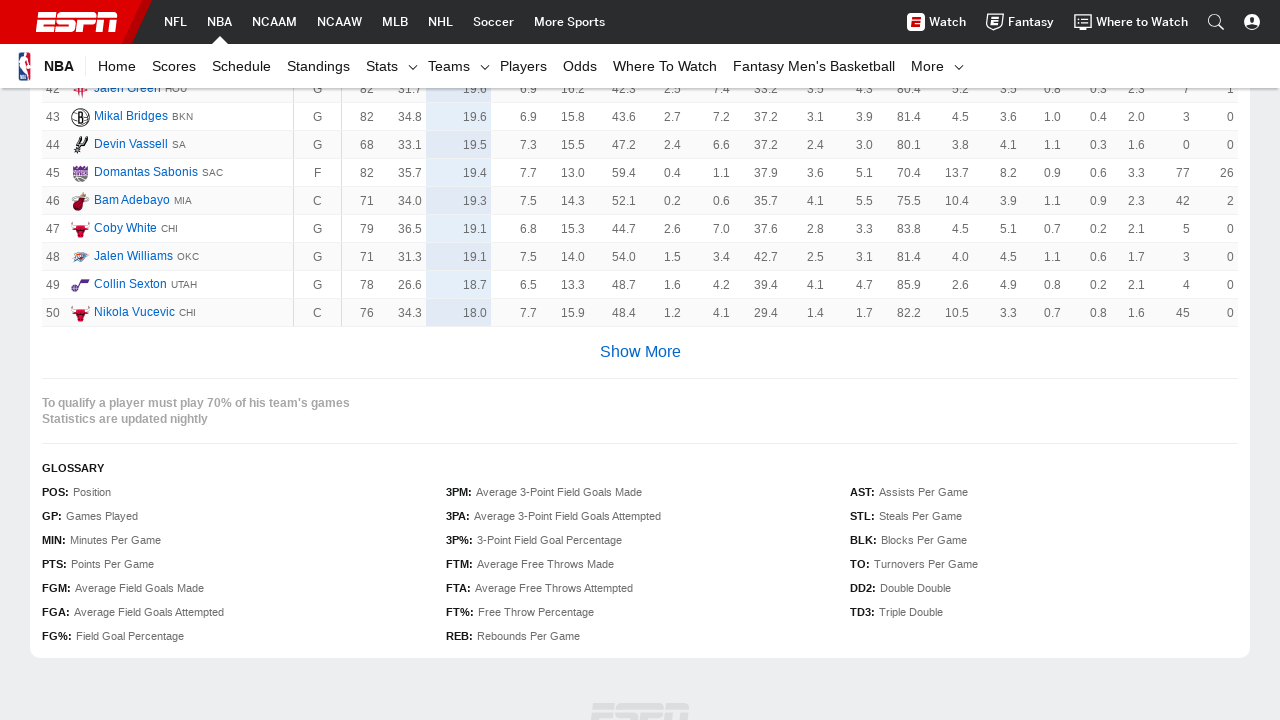

Clicked 'Show More' button (click #5) at (640, 361) on .loadMore
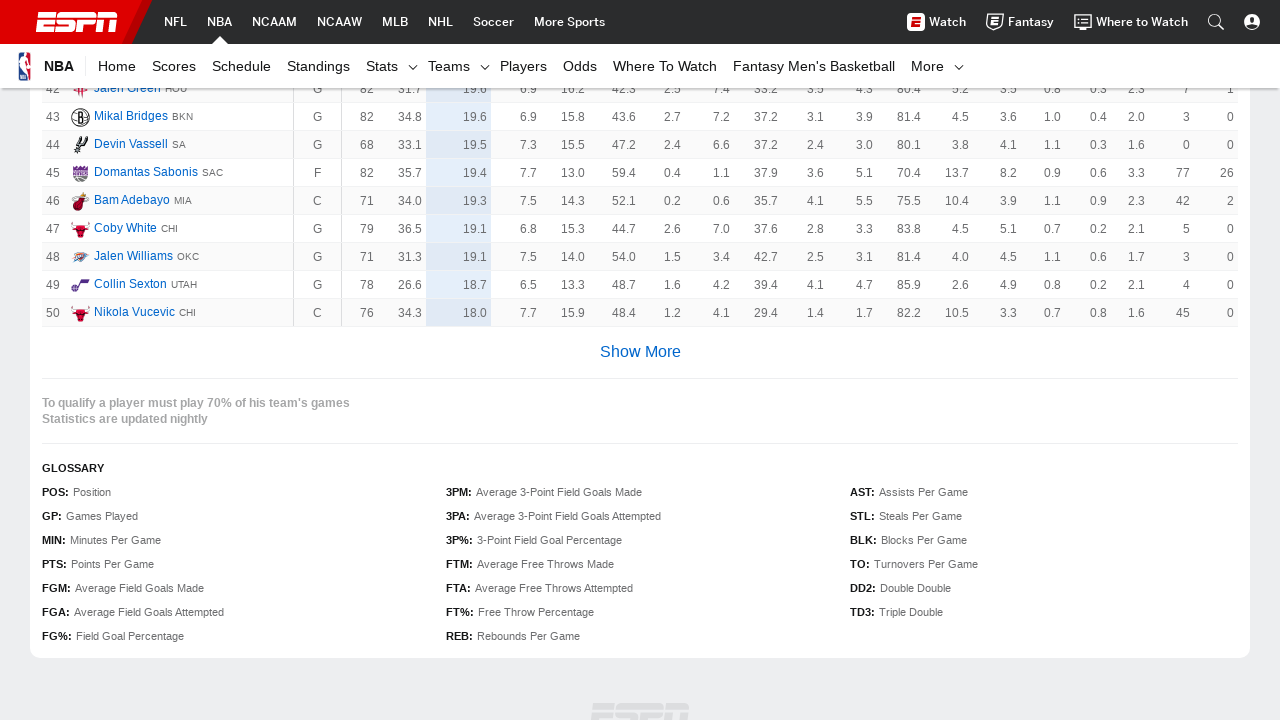

Waited 2 seconds for new player data to load
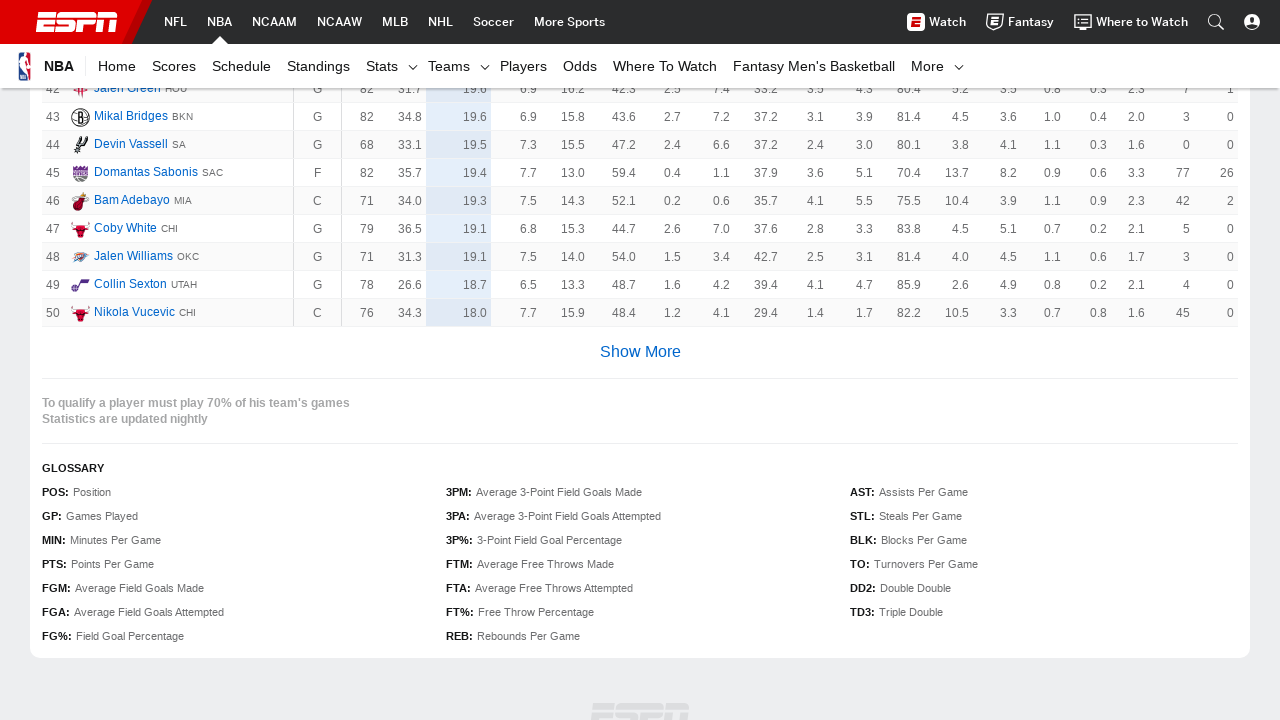

Clicked 'Show More' button (click #6) at (640, 361) on .loadMore
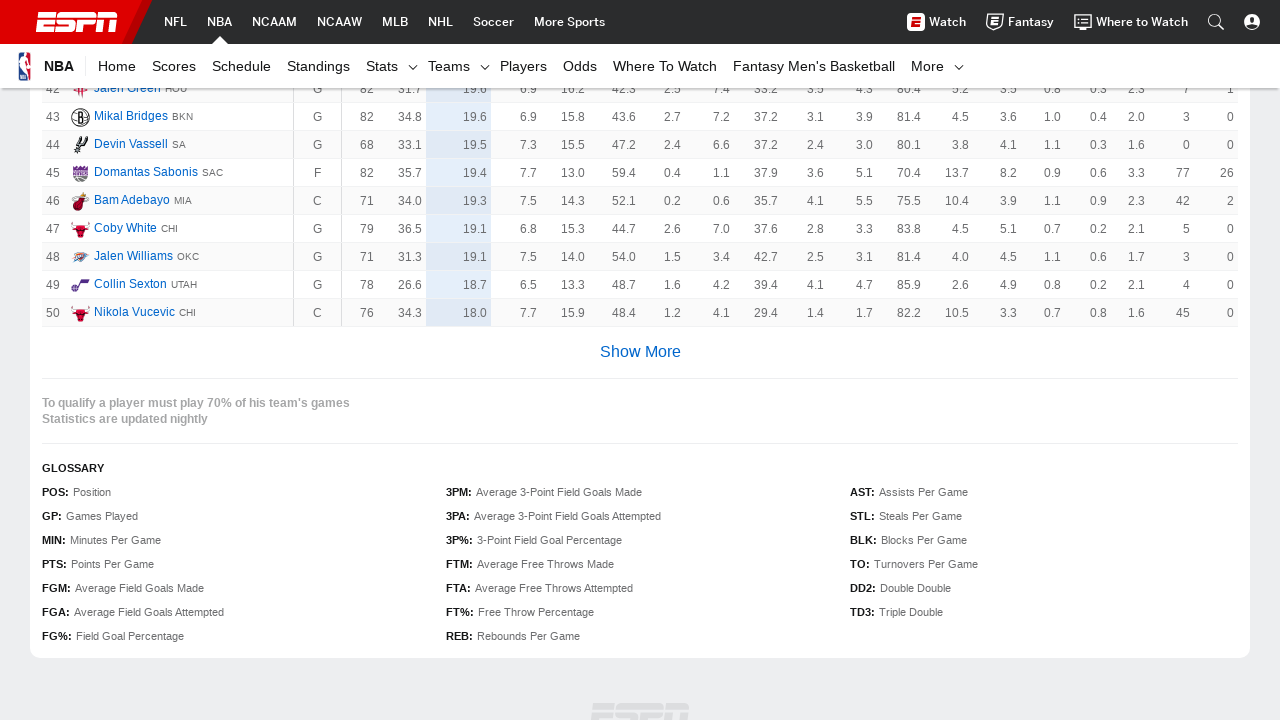

Waited 2 seconds for new player data to load
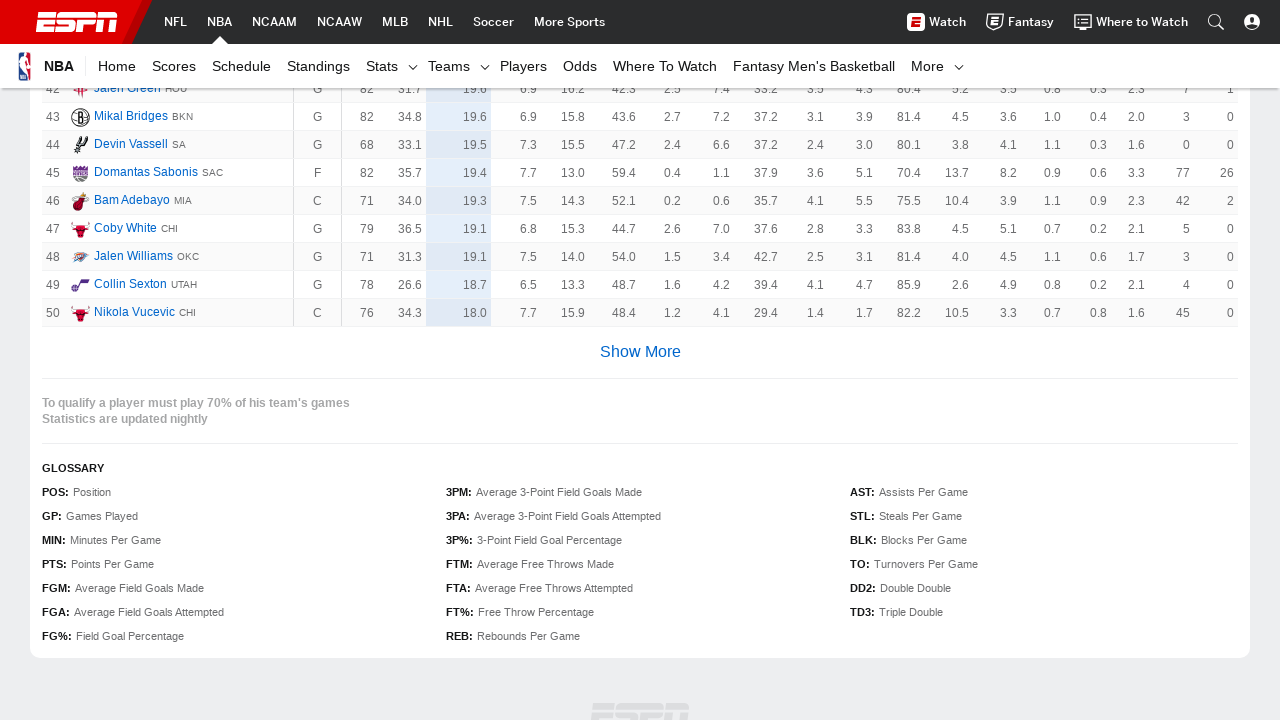

Clicked 'Show More' button (click #7) at (640, 361) on .loadMore
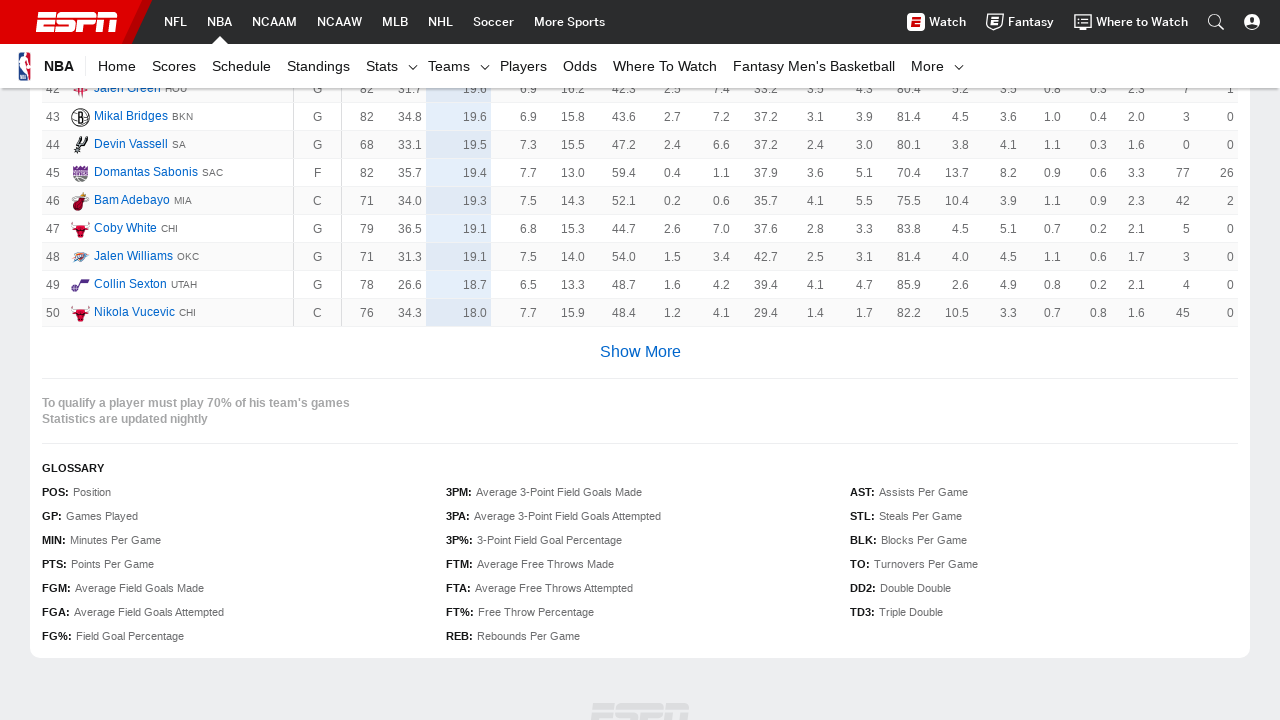

Waited 2 seconds for new player data to load
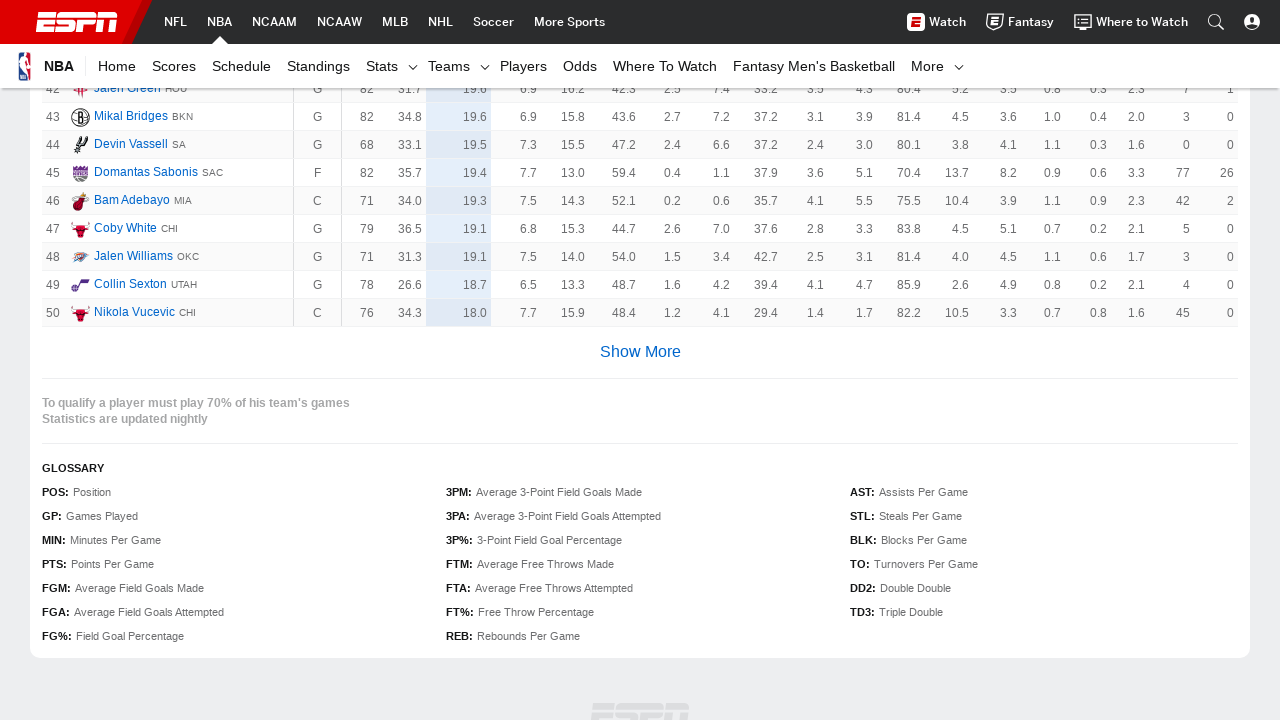

Clicked 'Show More' button (click #8) at (640, 361) on .loadMore
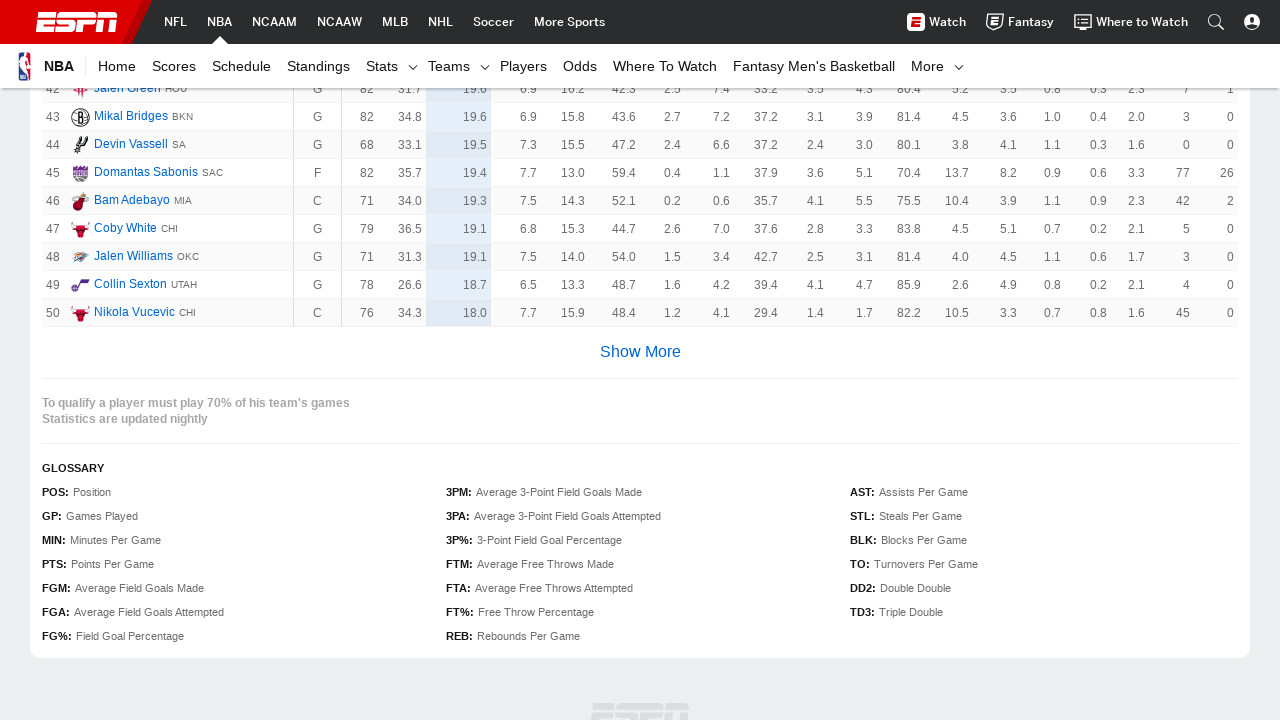

Waited 2 seconds for new player data to load
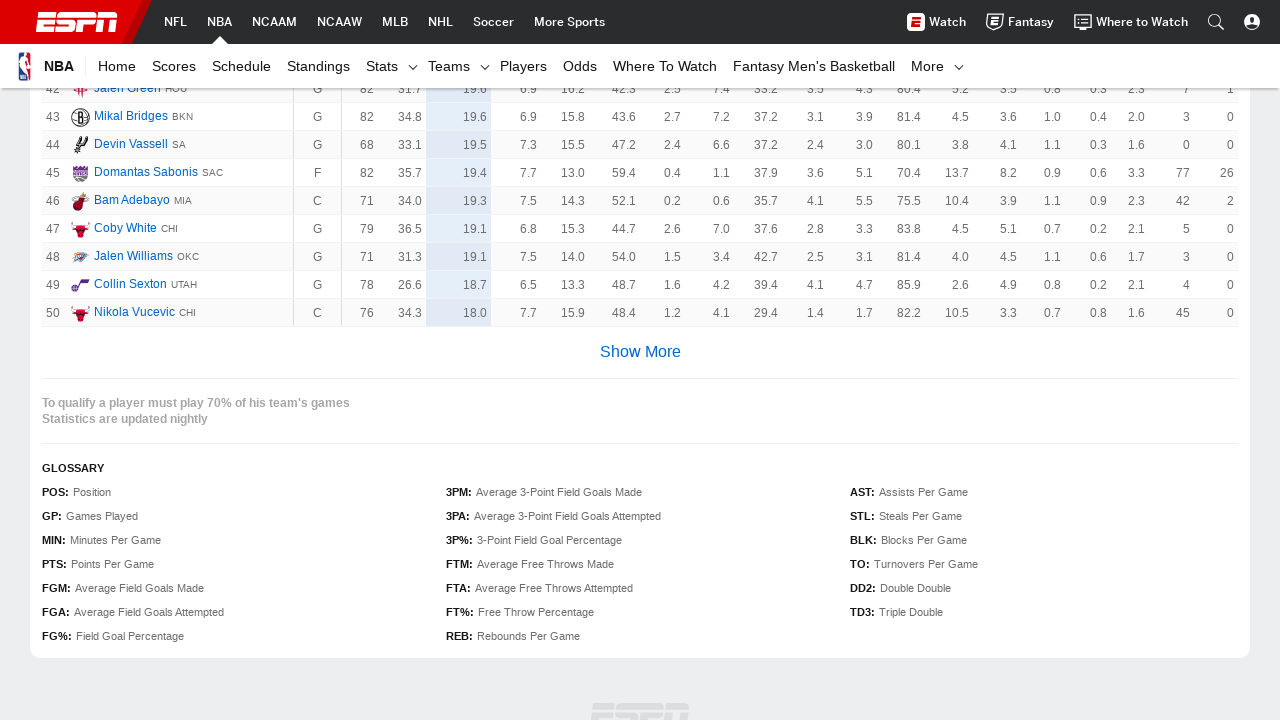

Clicked 'Show More' button (click #9) at (640, 361) on .loadMore
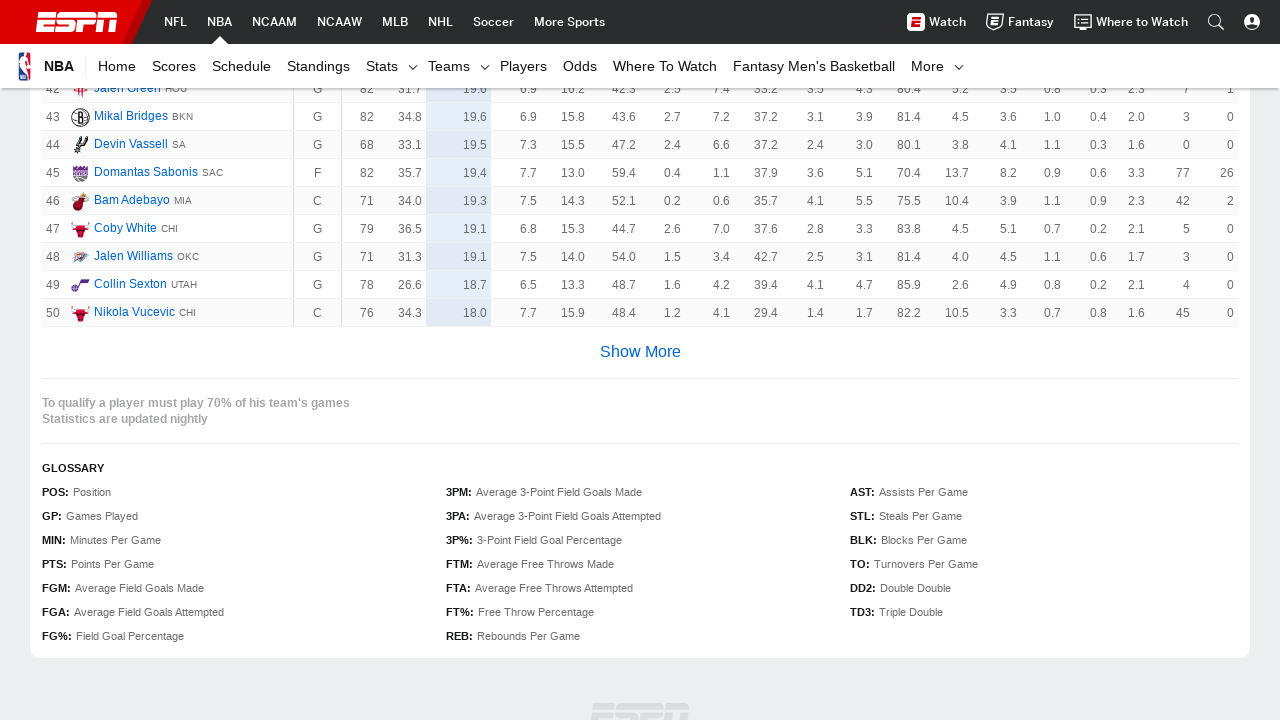

Waited 2 seconds for new player data to load
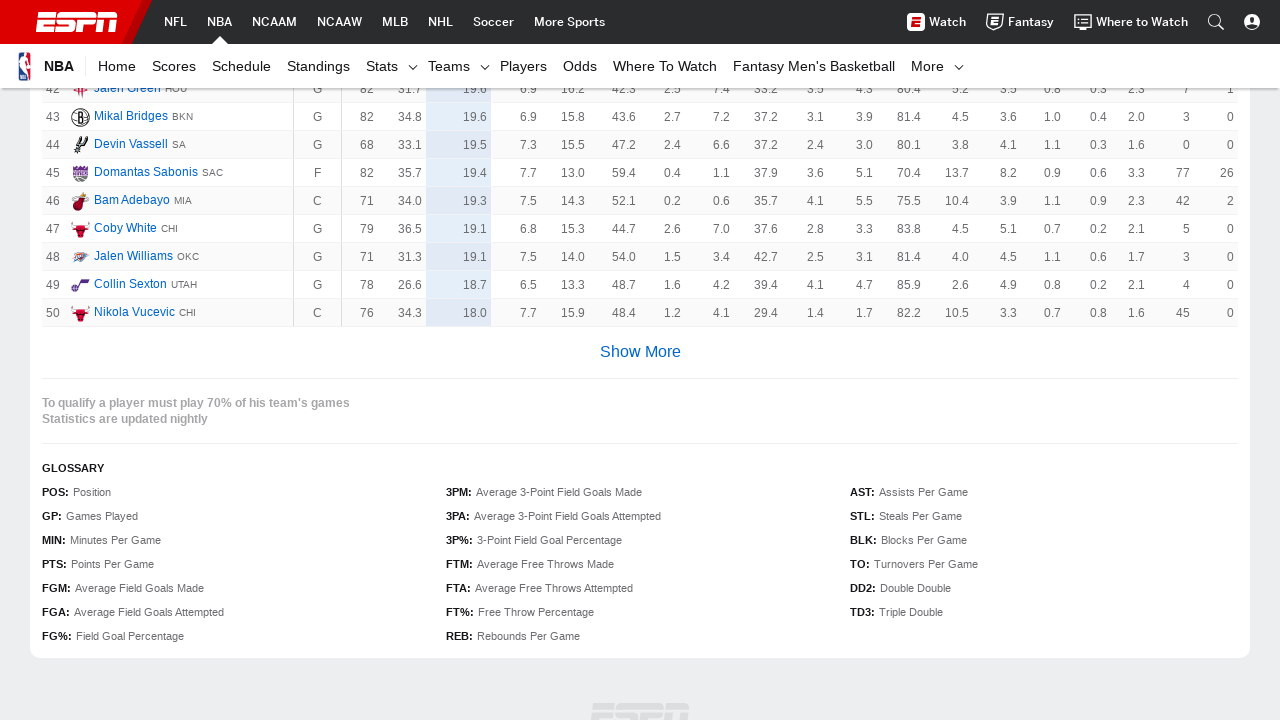

Clicked 'Show More' button (click #10) at (640, 361) on .loadMore
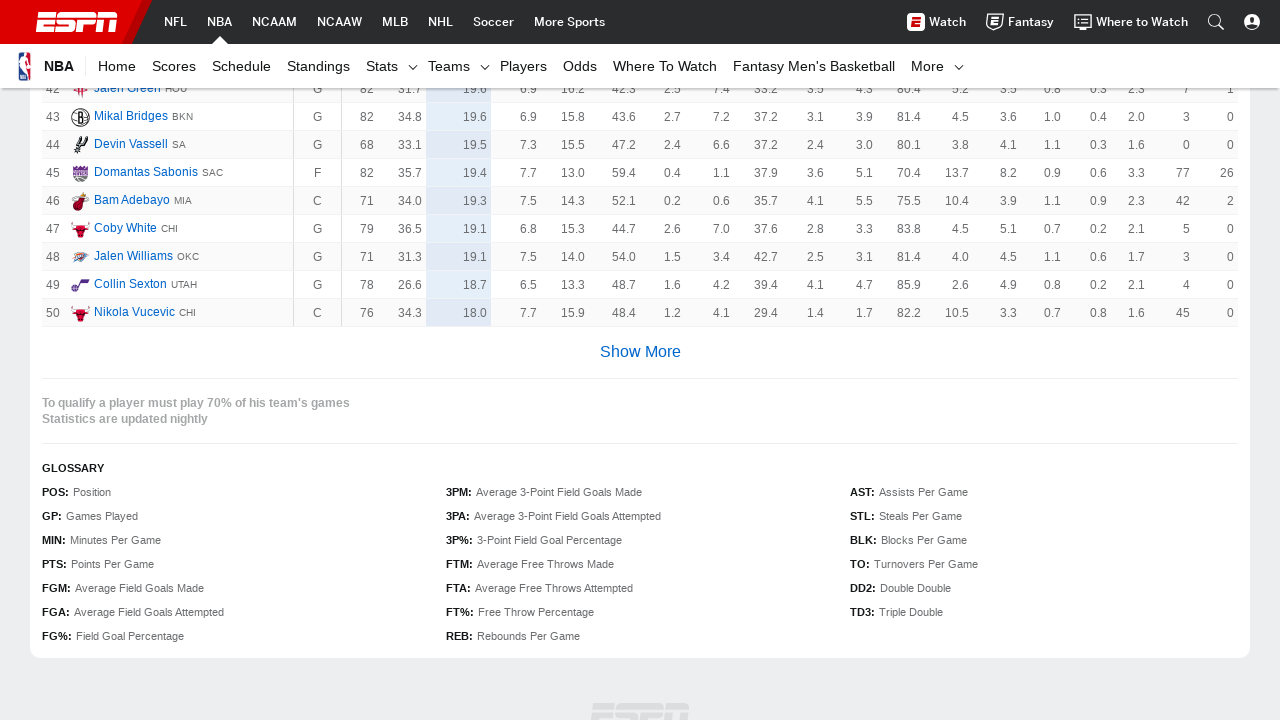

Waited 2 seconds for new player data to load
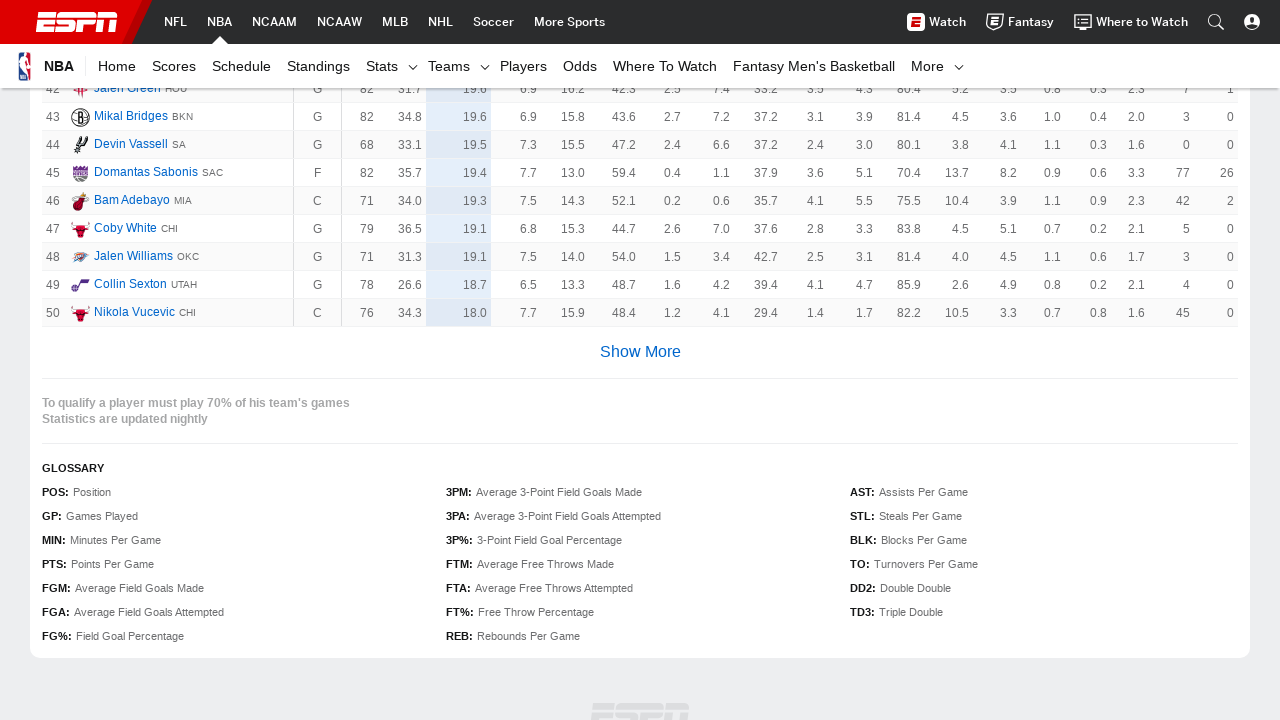

Verified player data is displayed with player UID selectors
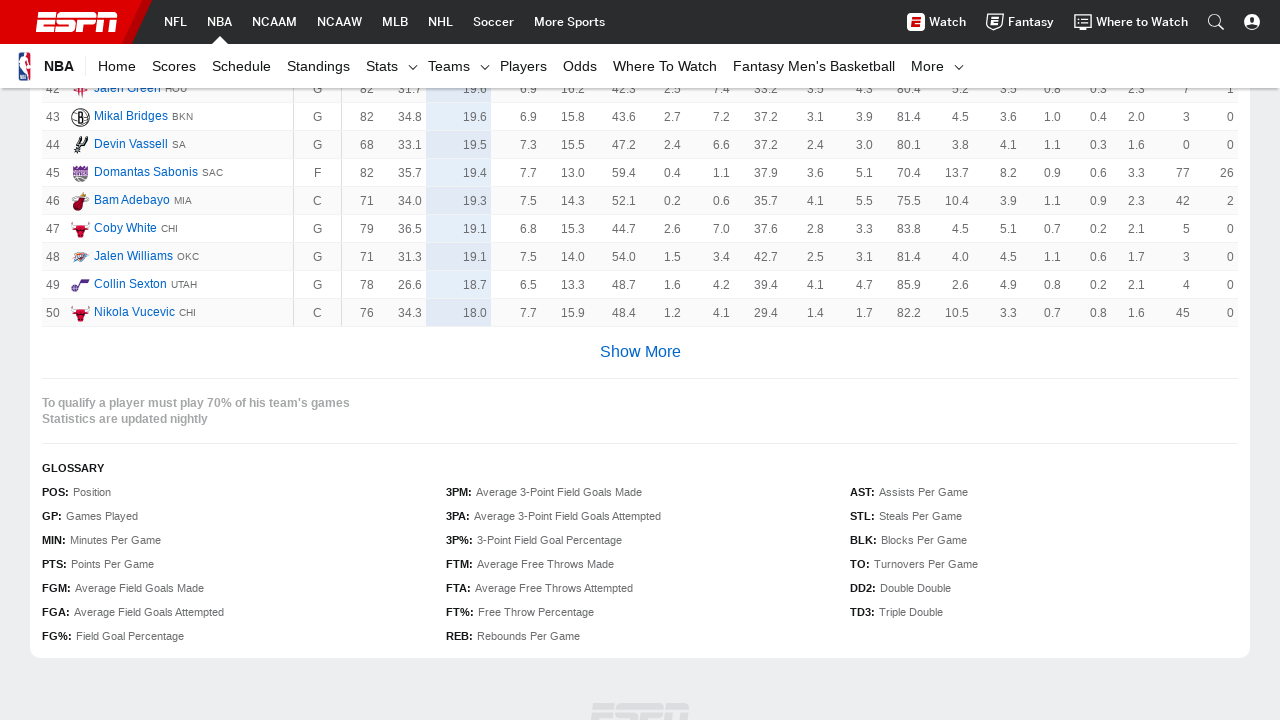

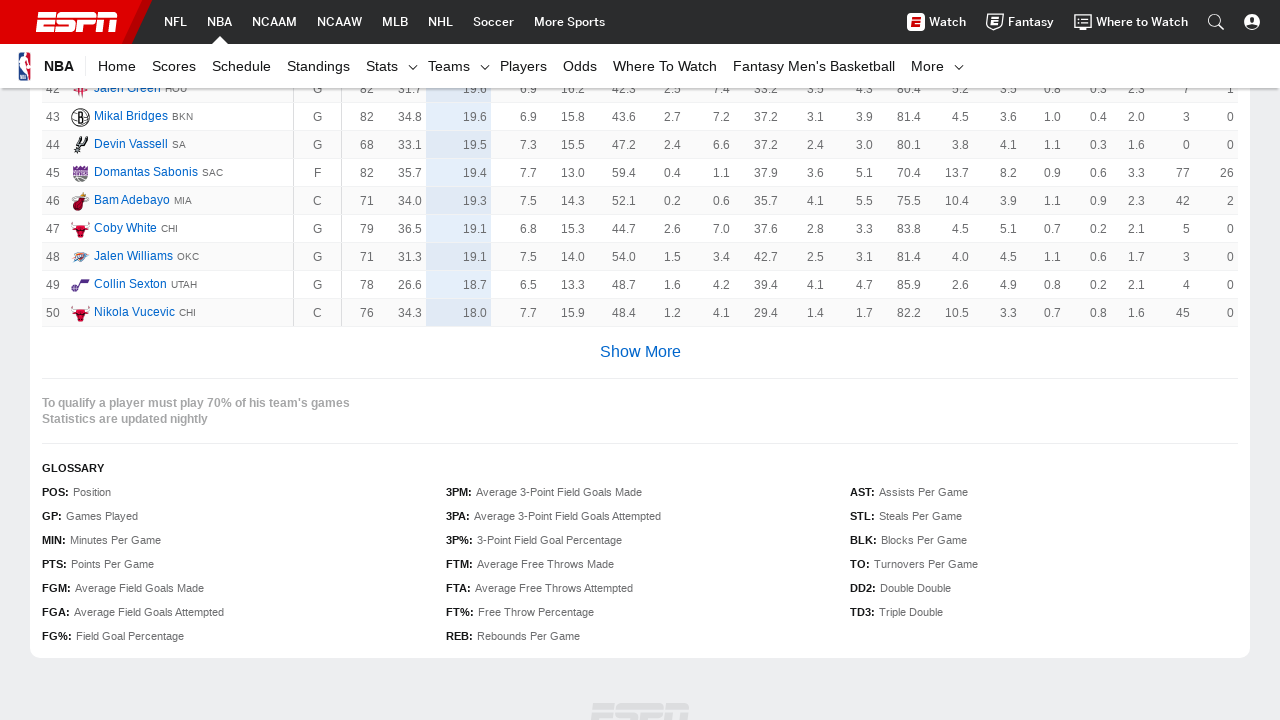